Tests various input field interactions including filling text, appending text, clearing fields, and checking if fields are enabled

Starting URL: https://letcode.in/edit

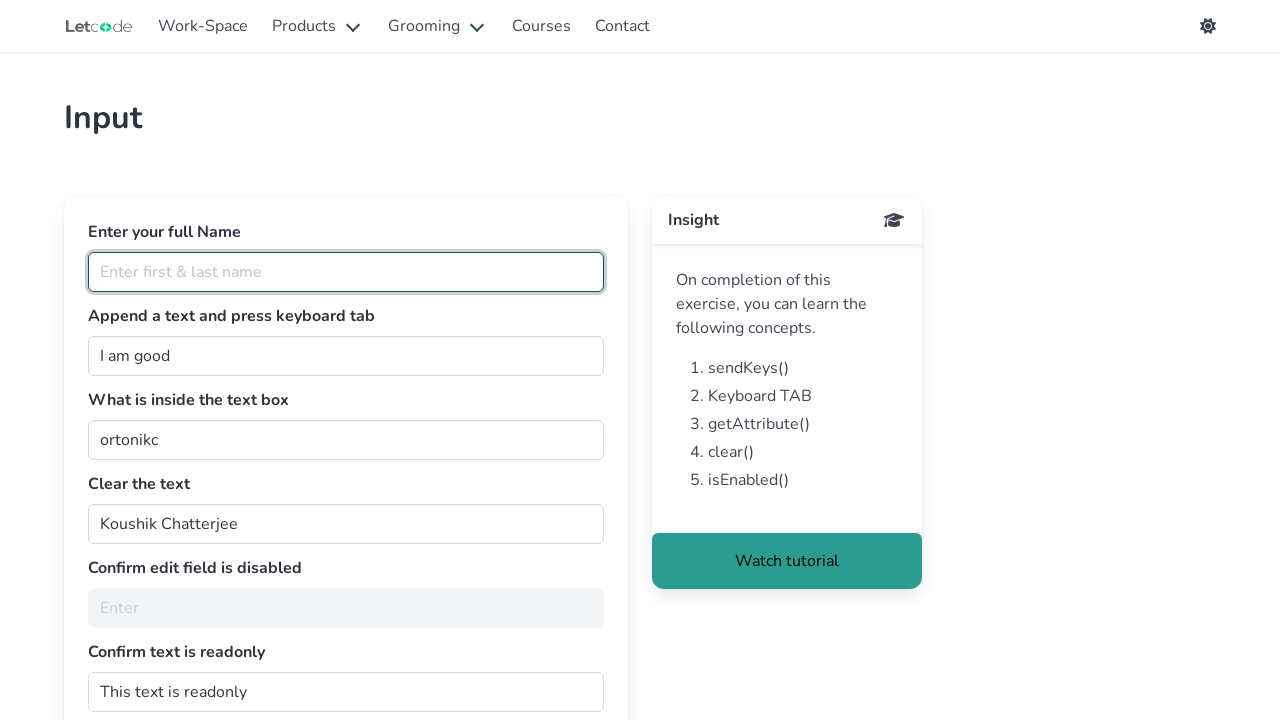

Filled fullName field with 'Test@gmail.com' on #fullName
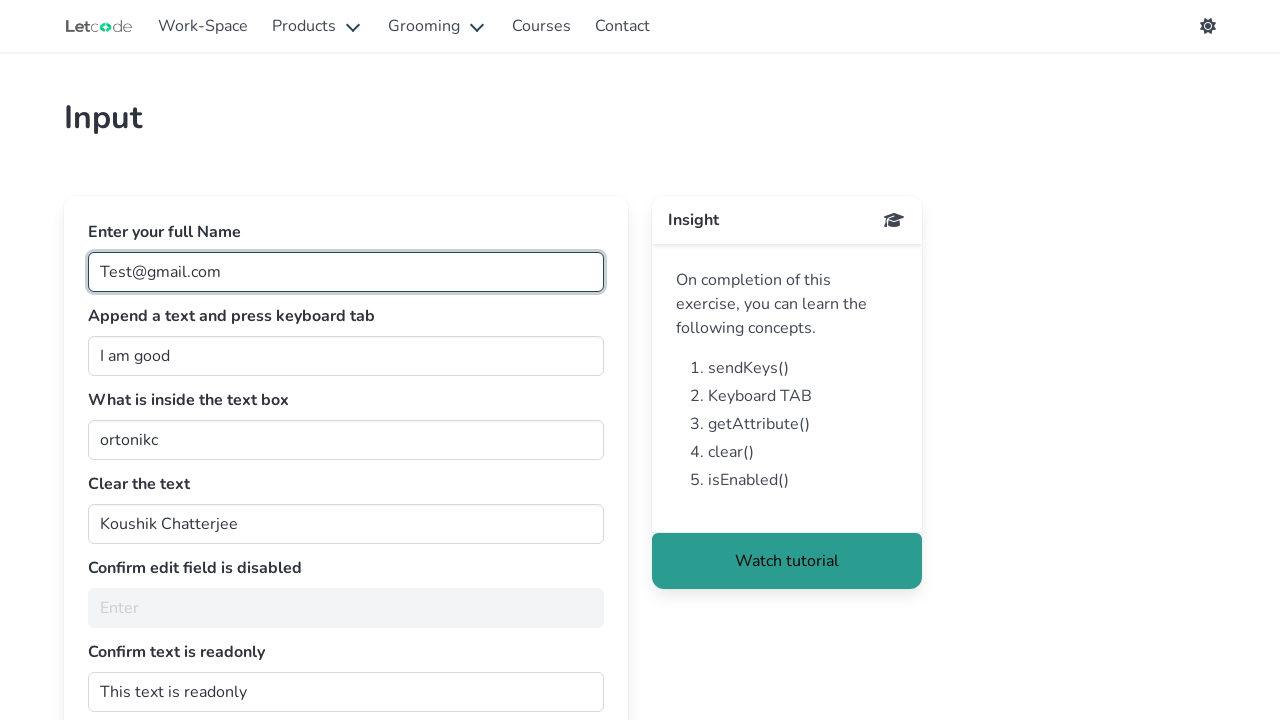

Filled join field with 'Boy' on #join
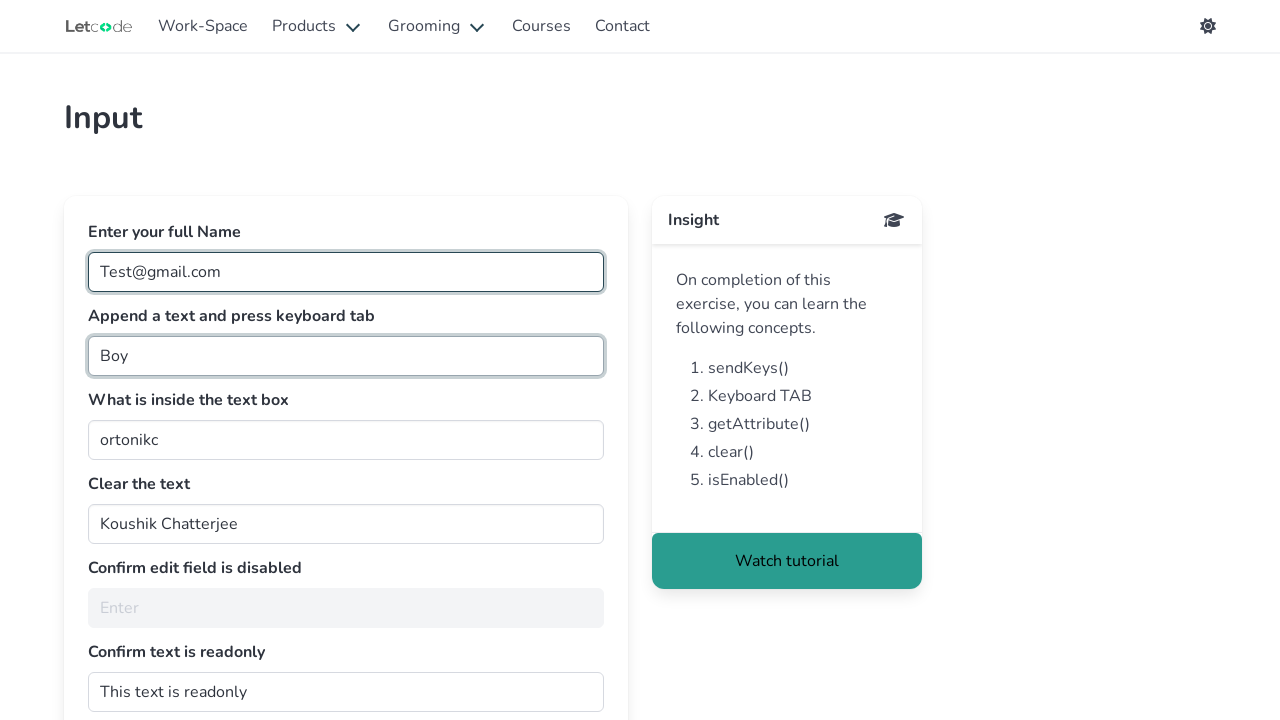

Located getMe field element
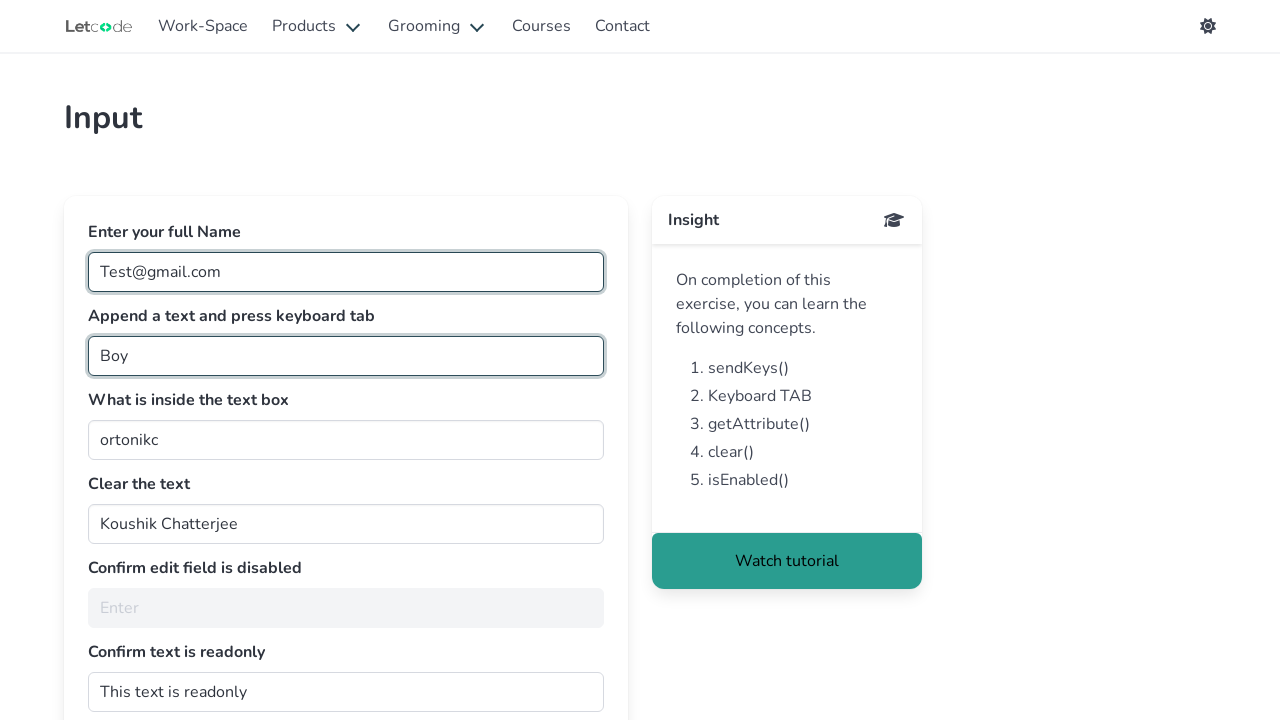

Retrieved value attribute from getMe field: 'ortonikc'
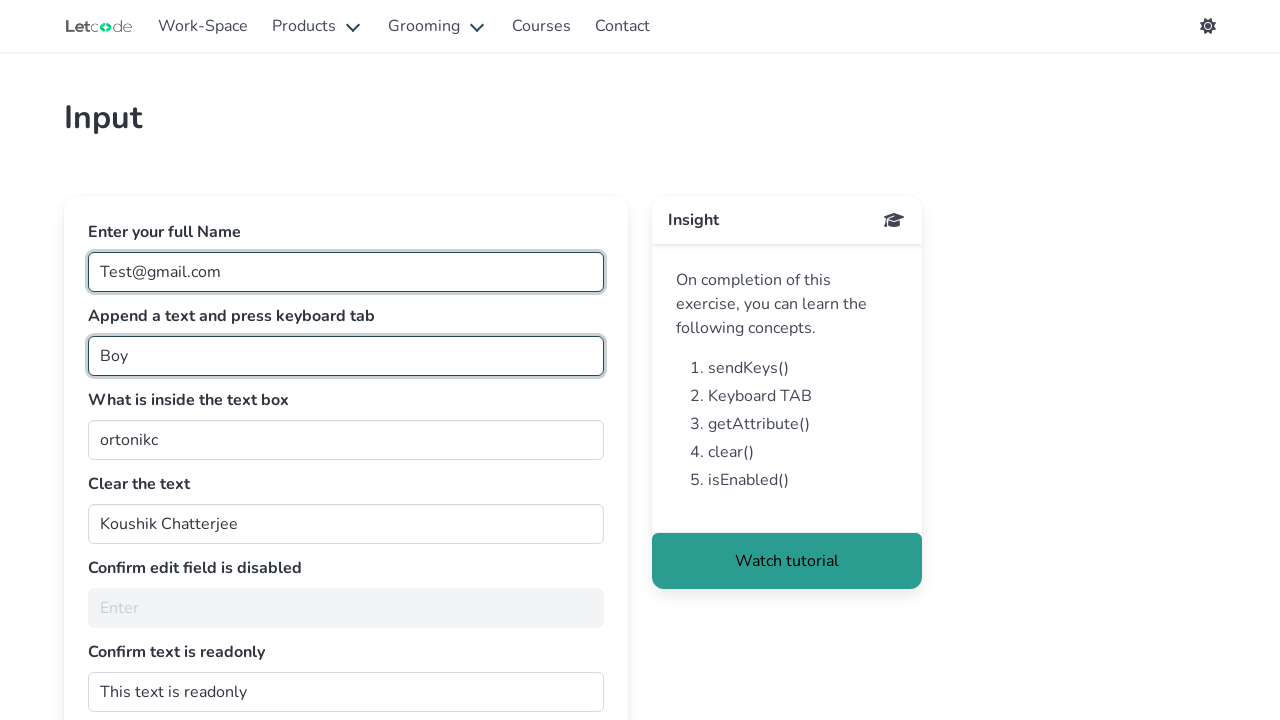

Cleared the clearMe field on #clearMe
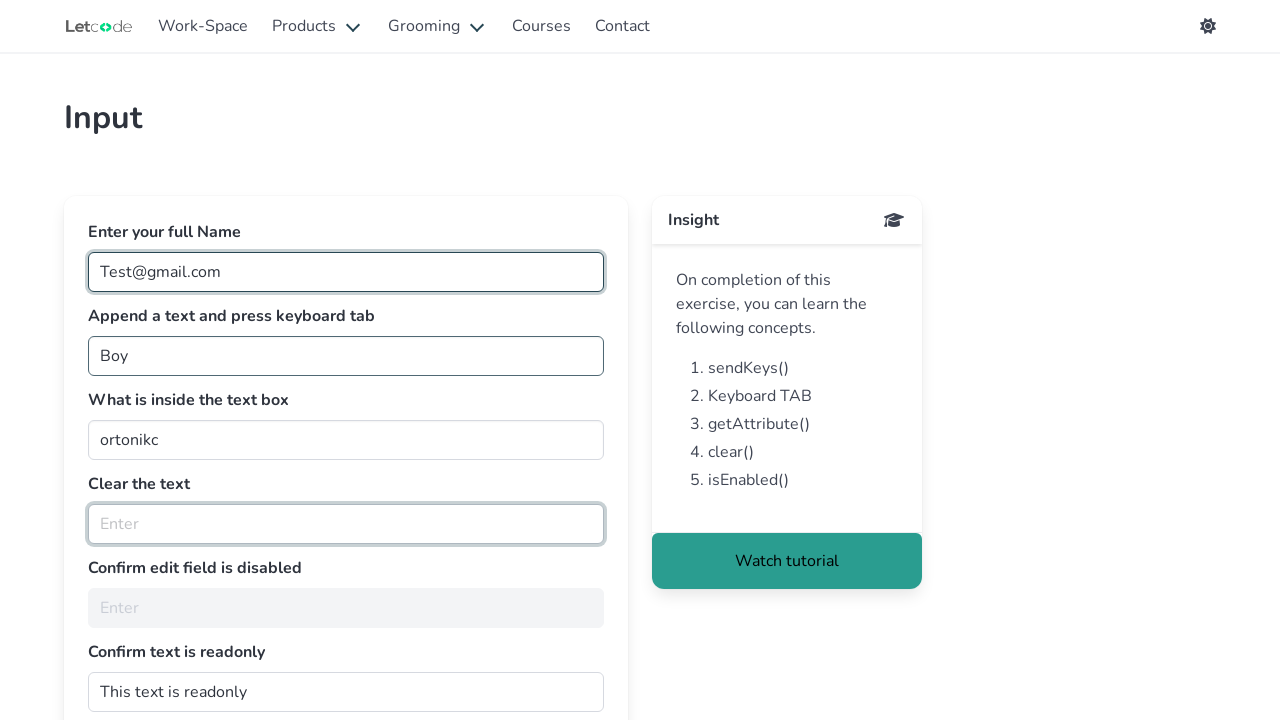

Located noEdit field element
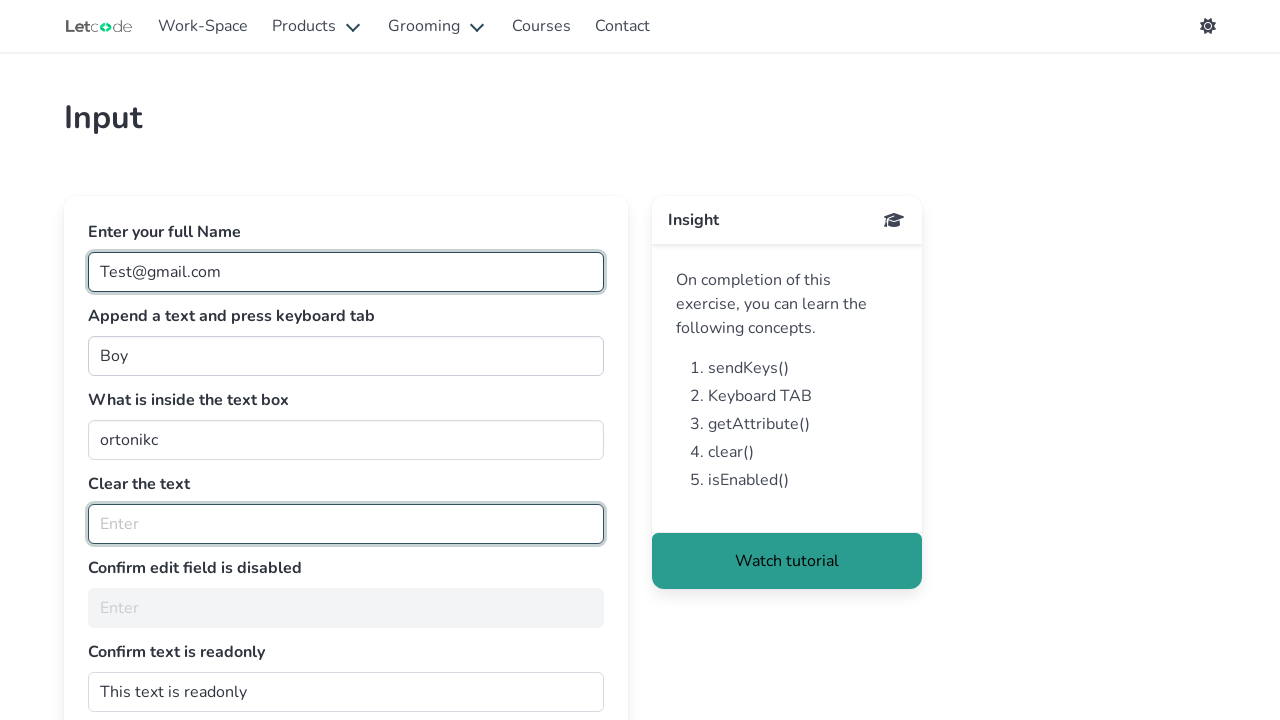

Checked if noEdit field is enabled: False
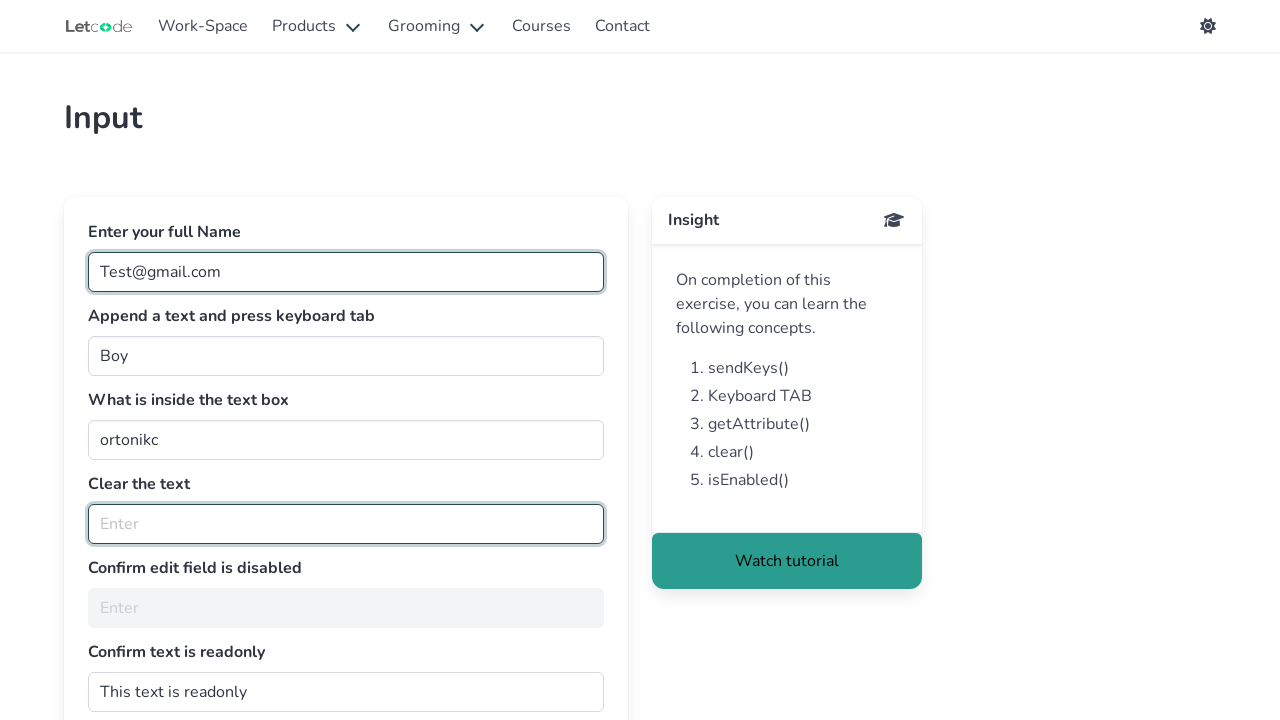

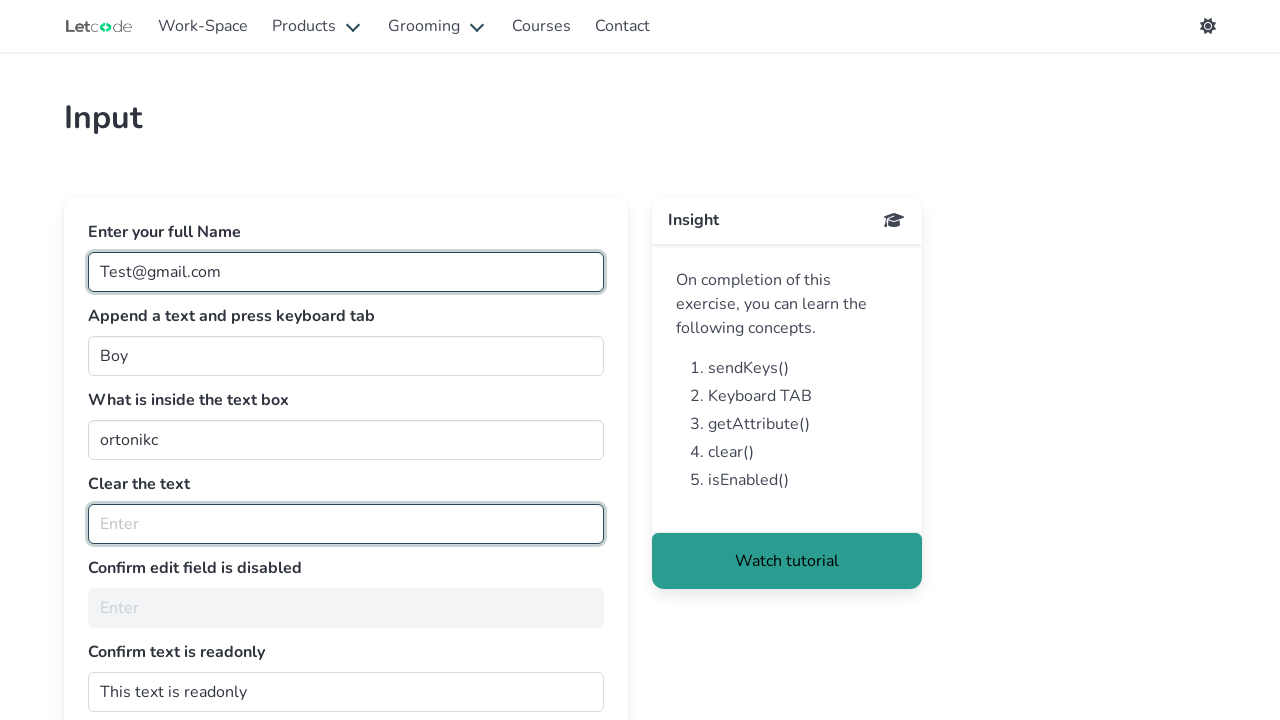